Navigates to the Shipco staging website and clicks on the "Air Waybill Conditions of Contract" PDF link to initiate a download.

Starting URL: https://staging.www.shipco.com/

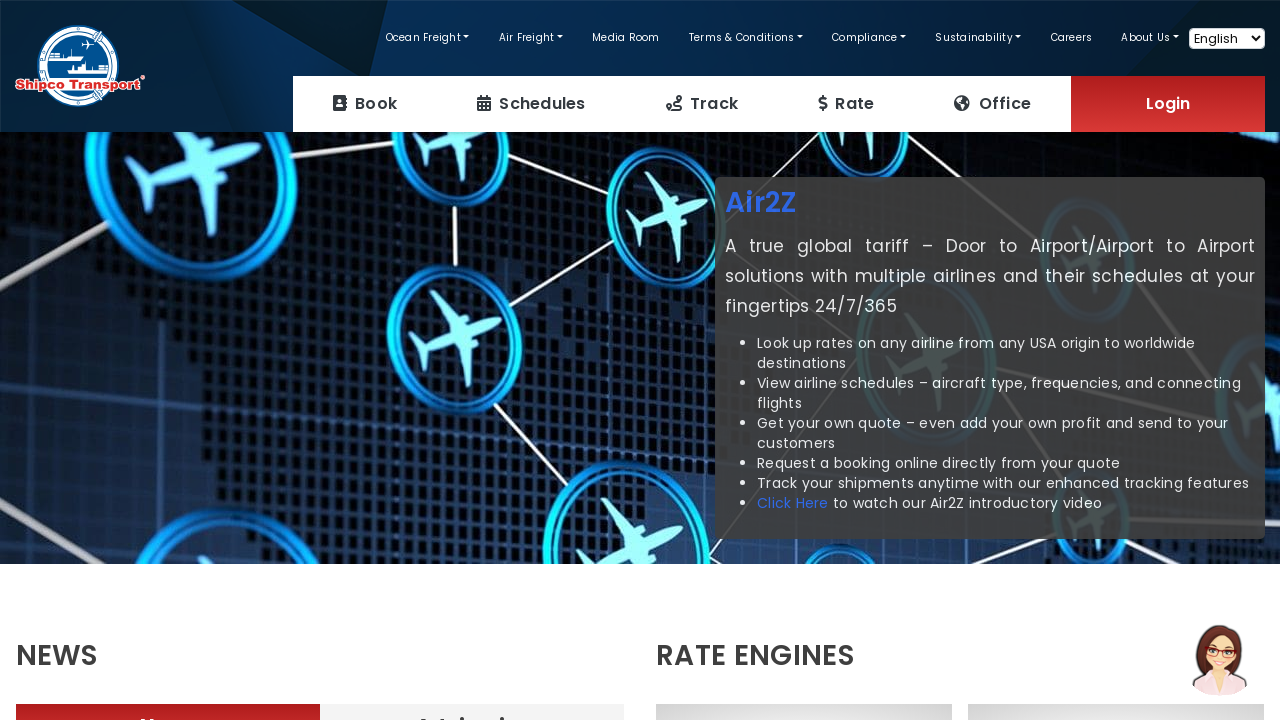

Navigated to Shipco staging website
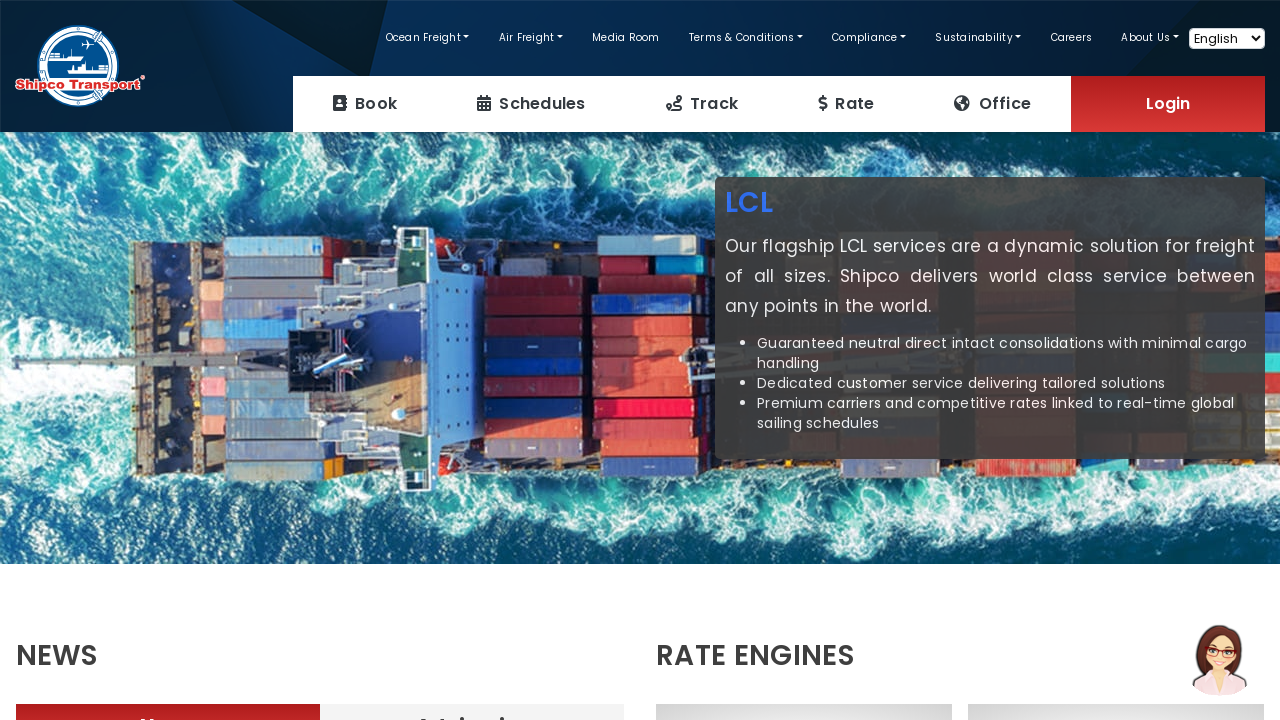

Air Waybill Conditions of Contract PDF link is visible
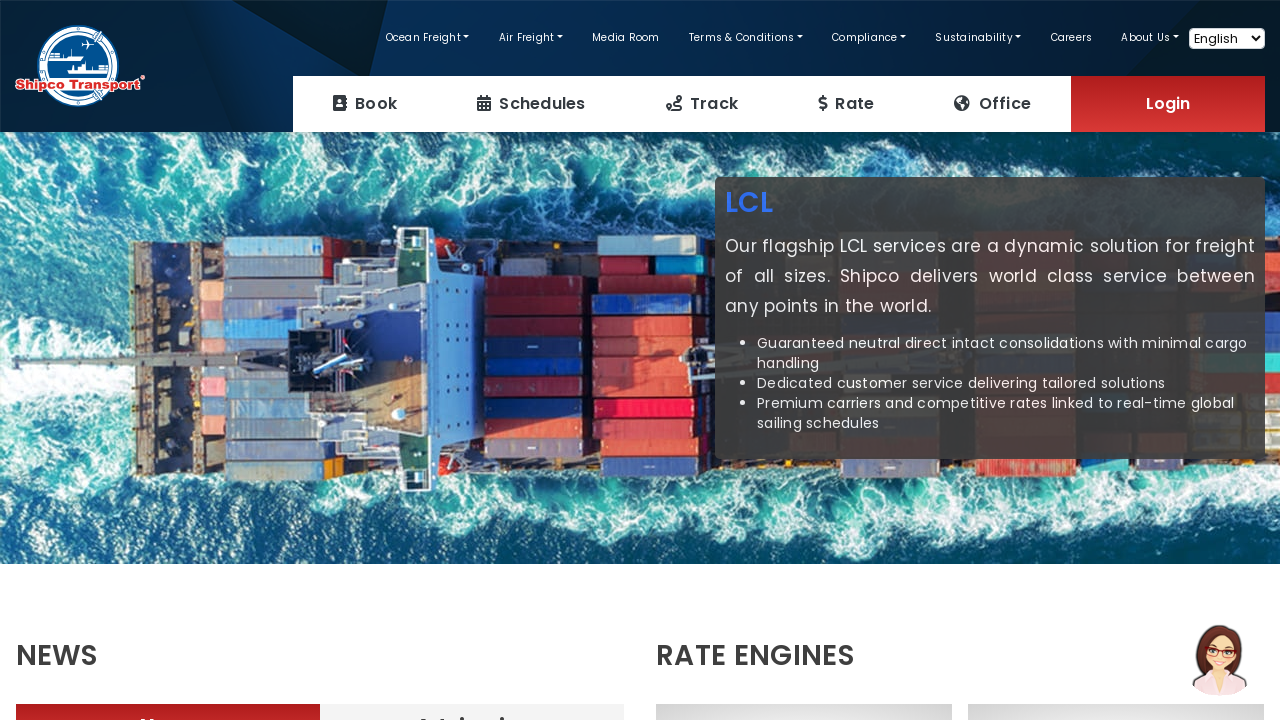

Clicked Air Waybill Conditions of Contract PDF link to initiate download at (458, 557) on xpath=//div[@class='text-center']//a[@target='_blank'][normalize-space()='Air Wa
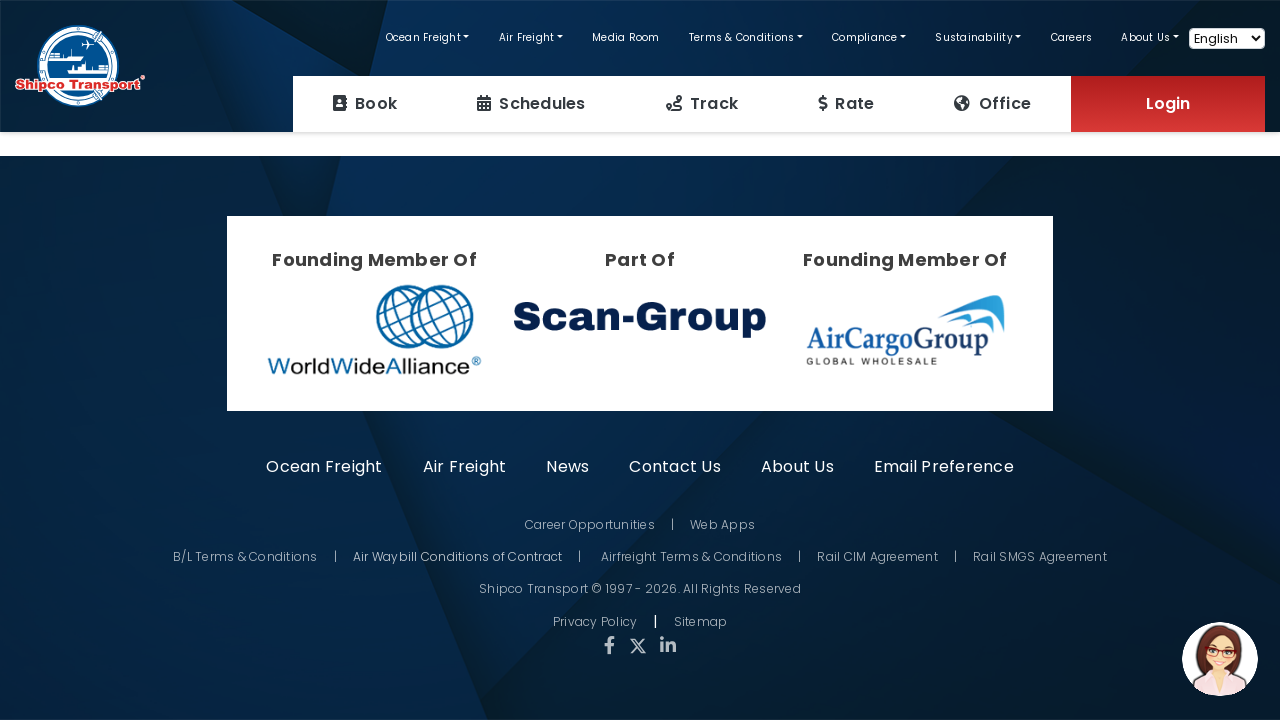

Waited 2 seconds for PDF download to complete
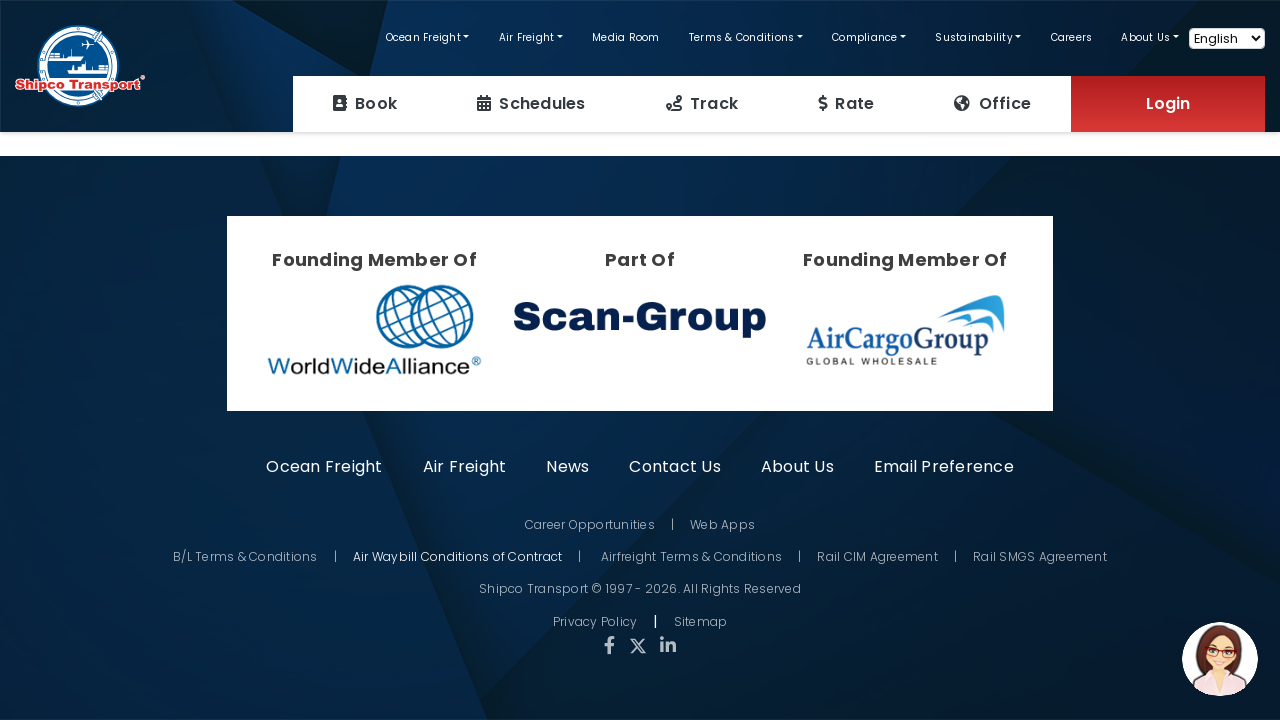

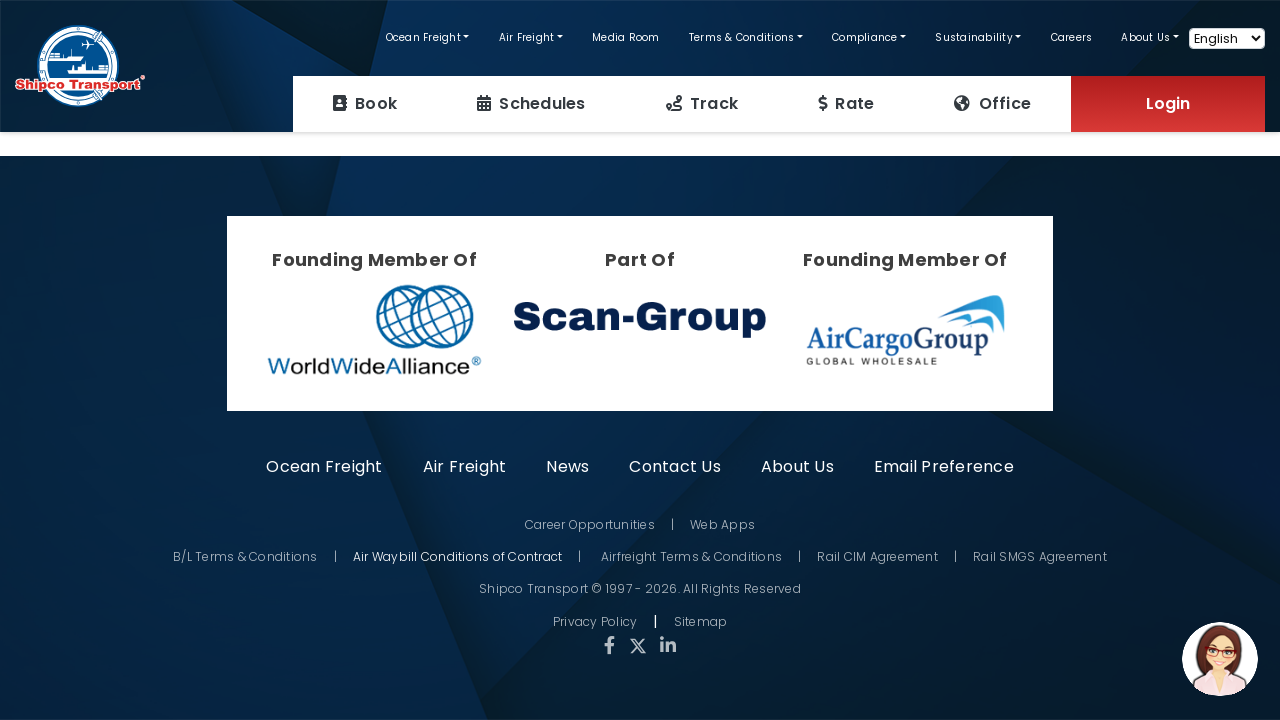